Tests checkbox interaction by clicking checkboxes to toggle their checked state and verifying the changes

Starting URL: https://the-internet.herokuapp.com/checkboxes

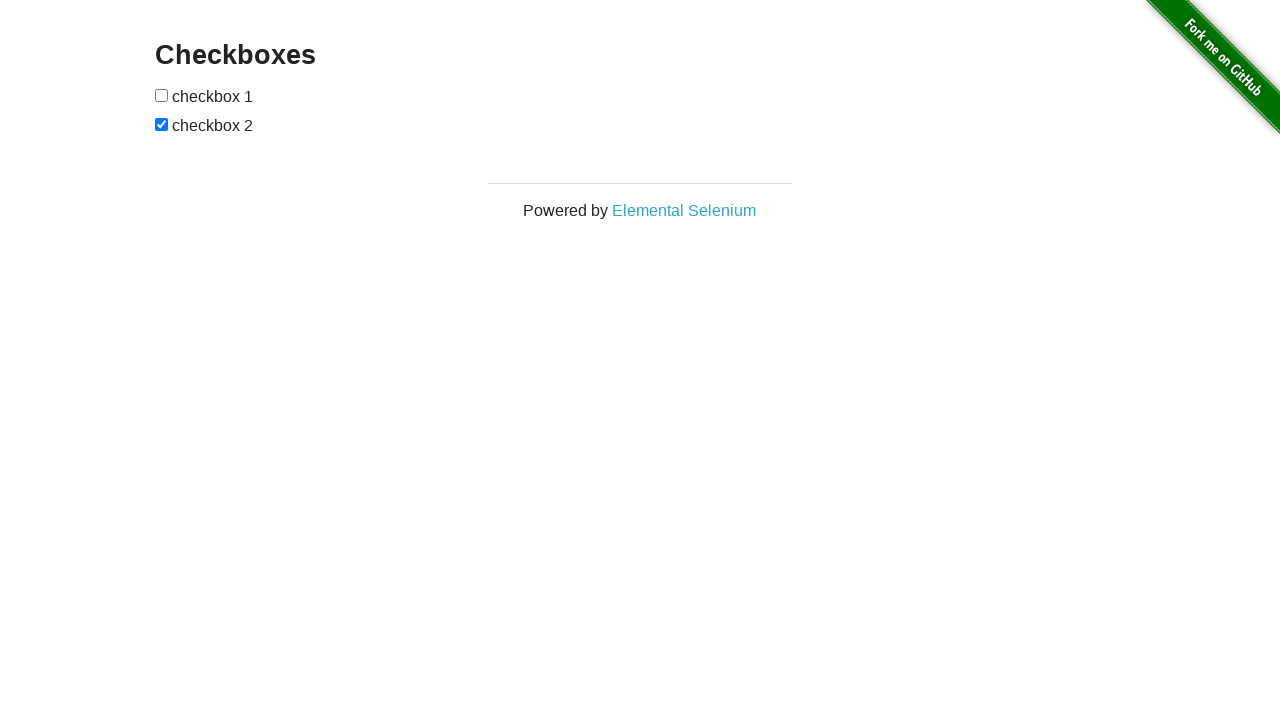

Page title loaded and visible
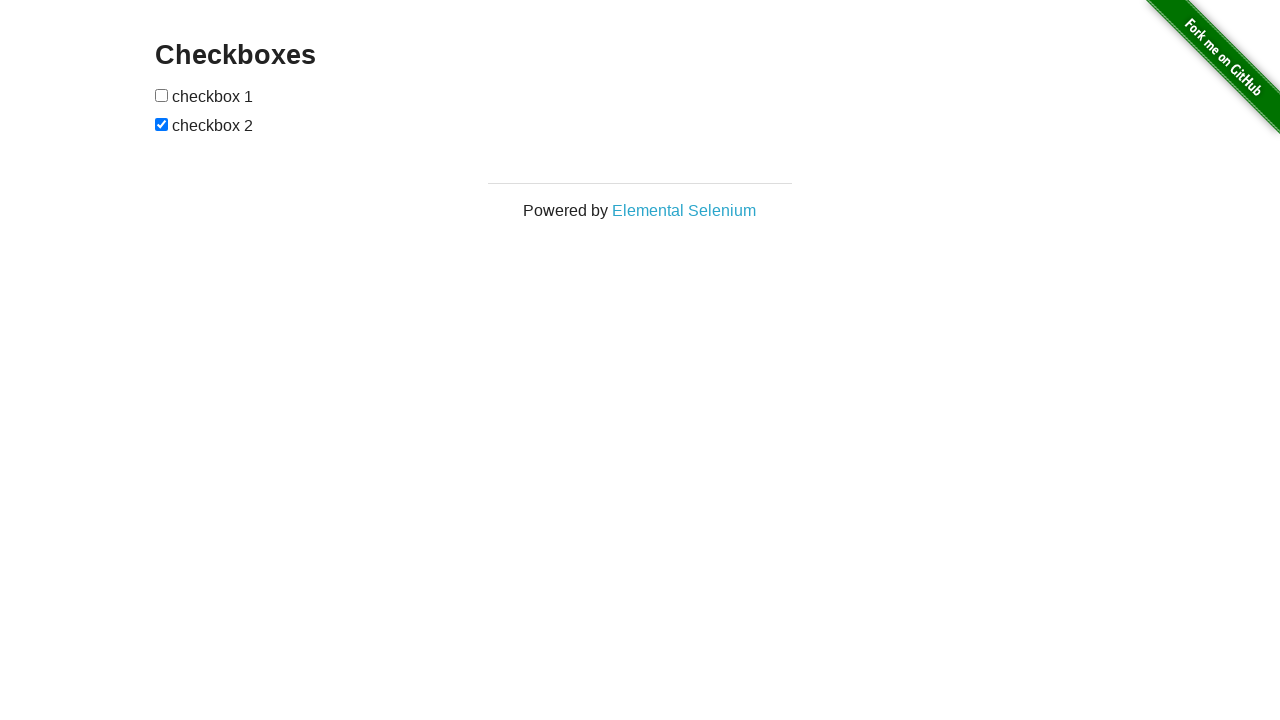

Clicked first checkbox to check it at (162, 95) on xpath=//form[@id='checkboxes']/input[1]
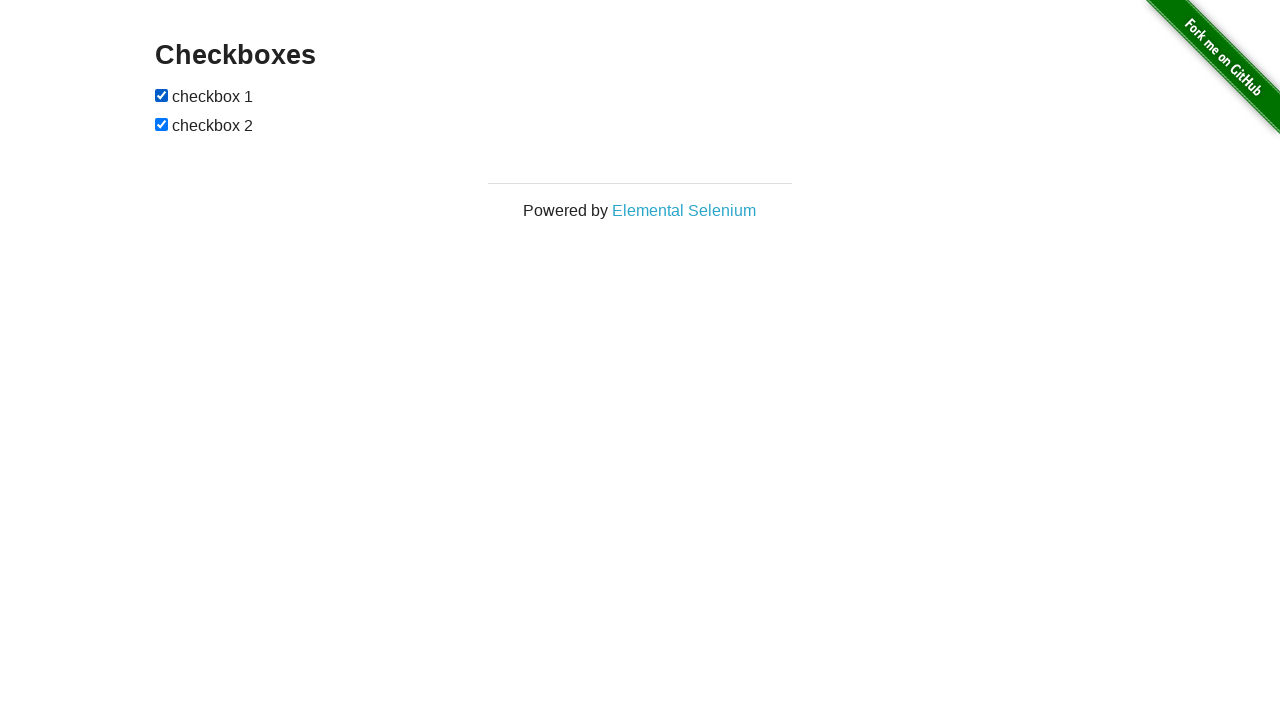

Clicked second checkbox to uncheck it at (162, 124) on xpath=//form[@id='checkboxes']/input[2]
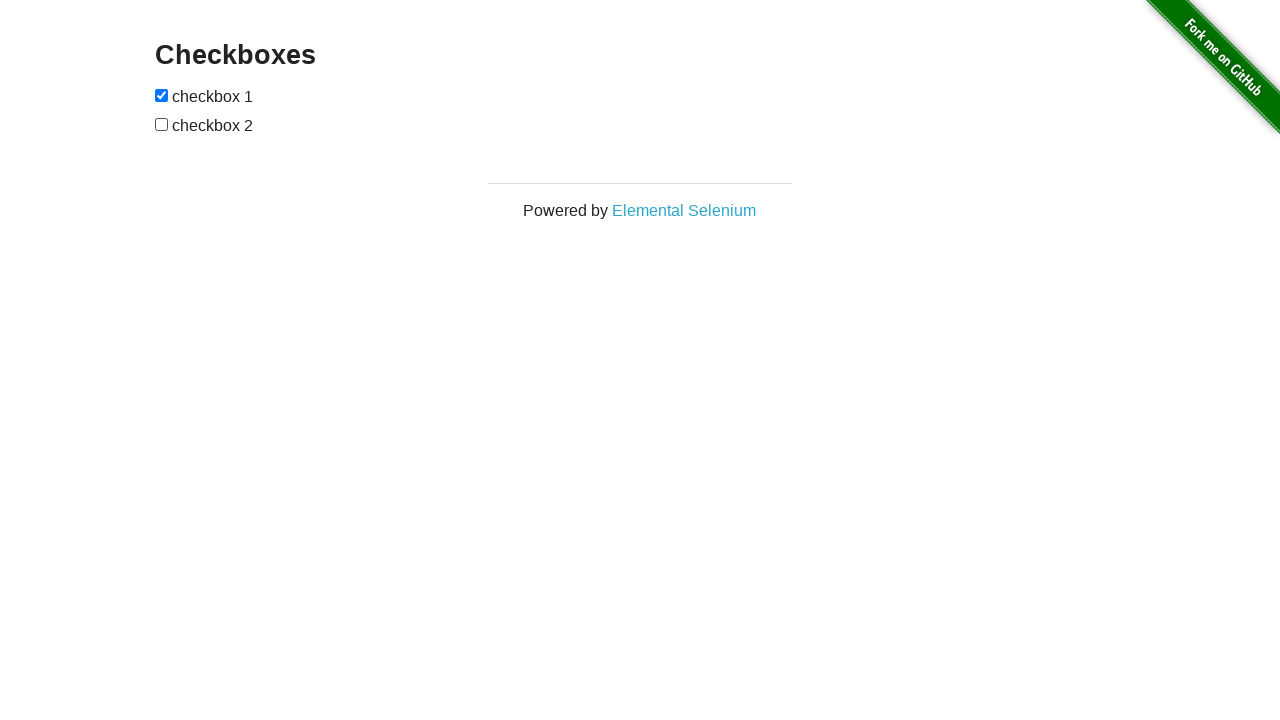

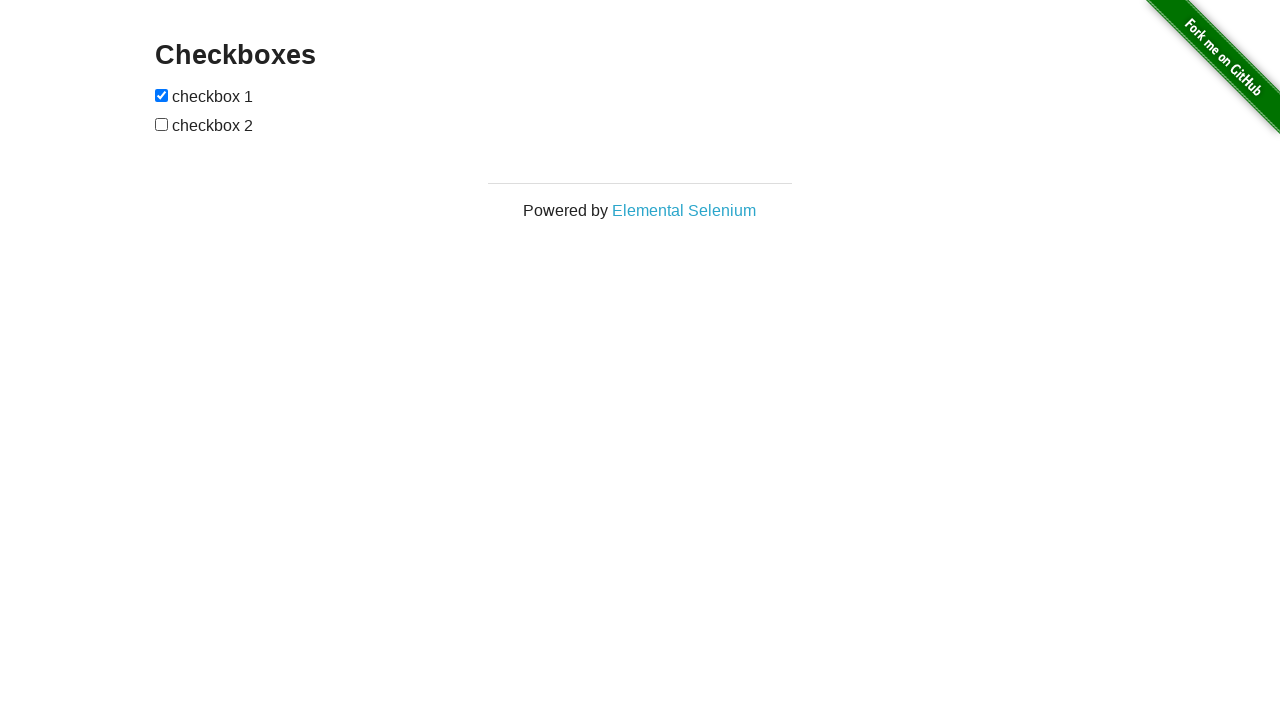